Tests search and navigation on YMCA Cape Cod website by searching for pool and navigating to swim lessons page

Starting URL: https://ymcacapecod.org/

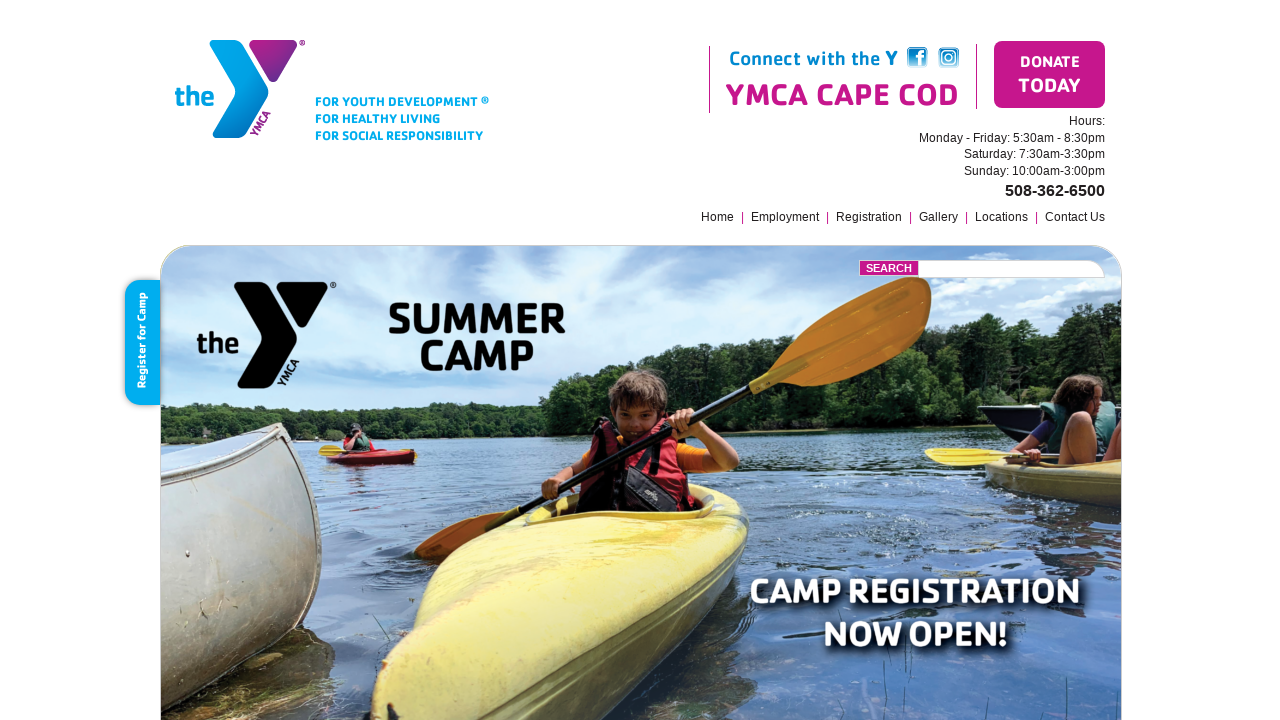

Filled search field with 'pool' on .field
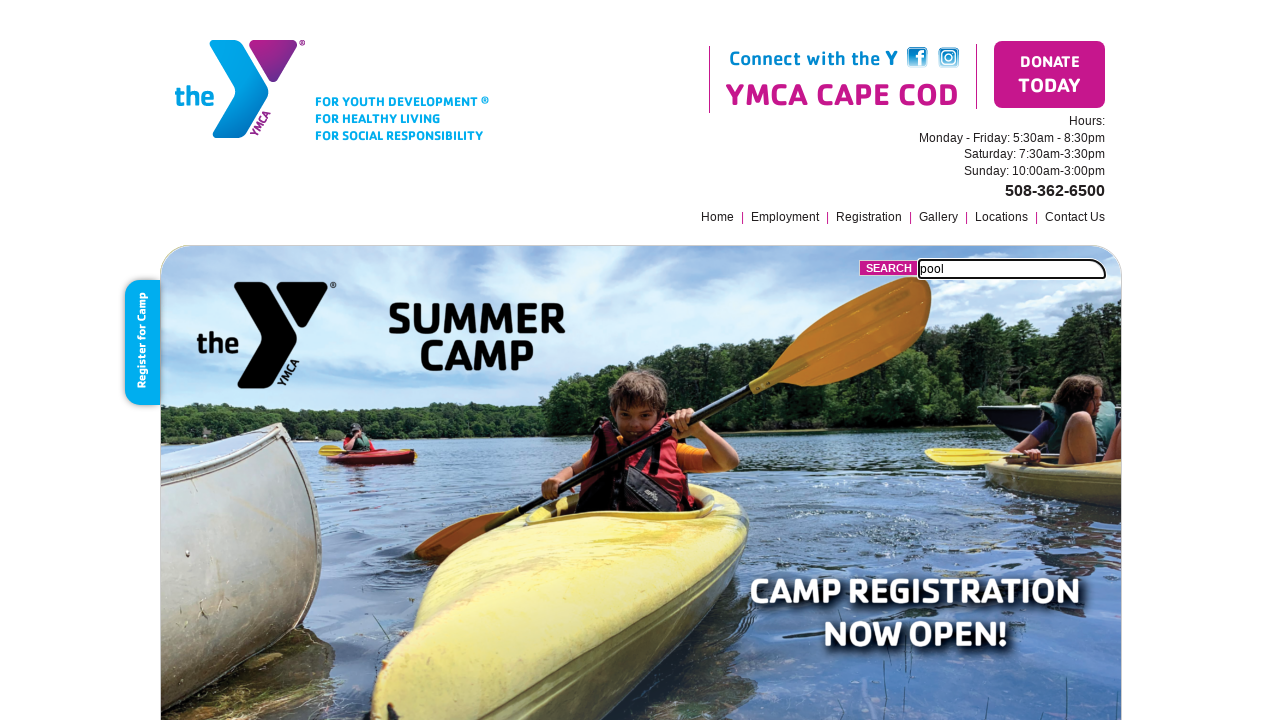

Clicked search button at (889, 268) on .submit
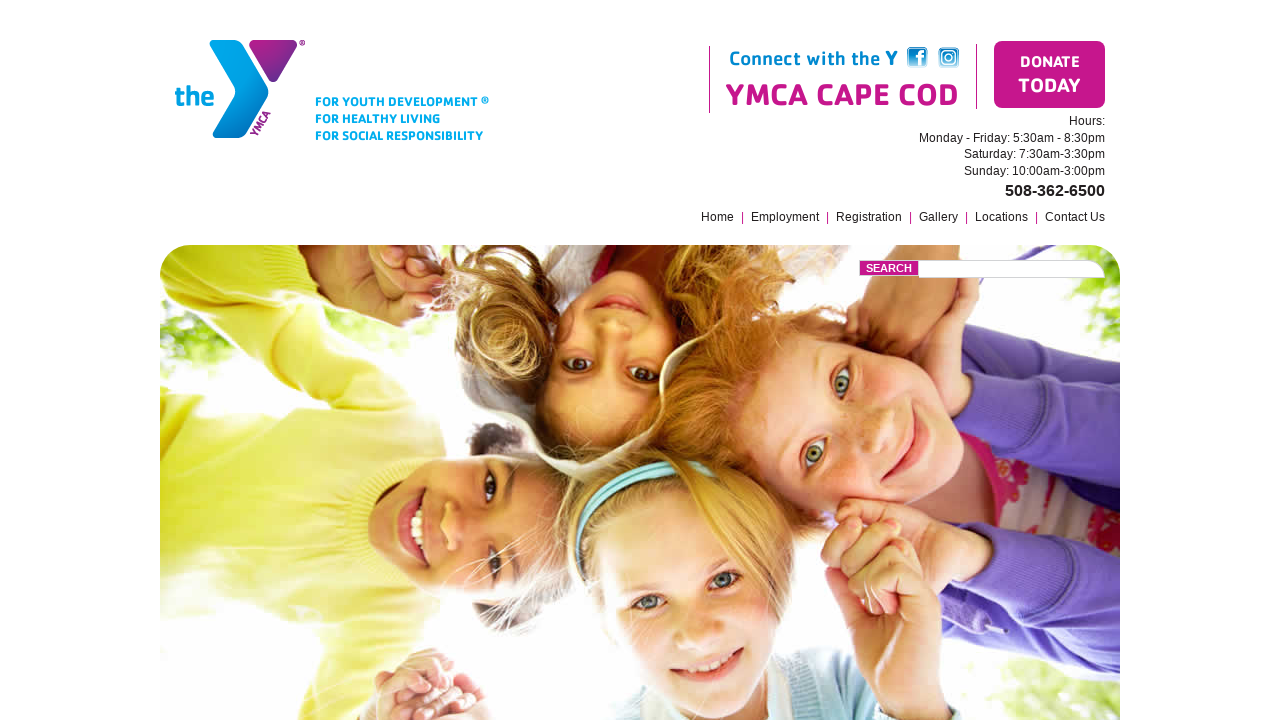

Clicked swimming link in footer at (670, 533) on xpath=//footer//a[@href='/programs/swimming/']
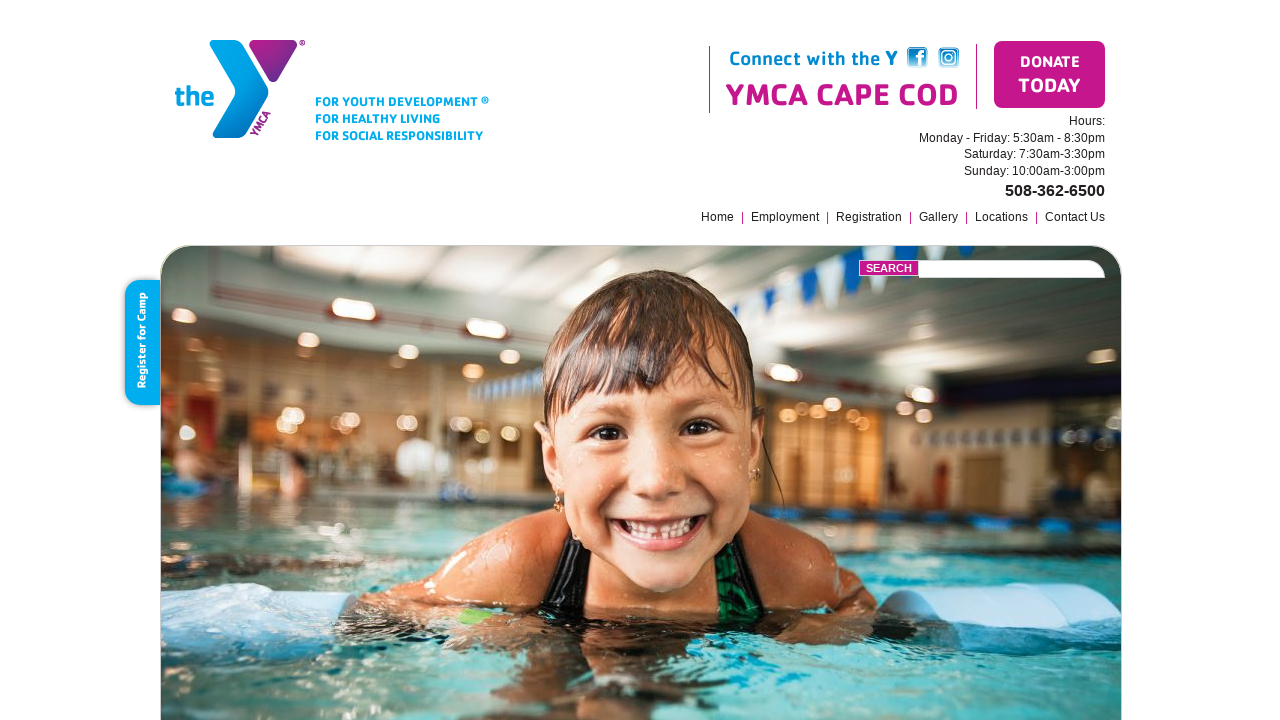

Swim lessons page loaded with hero title
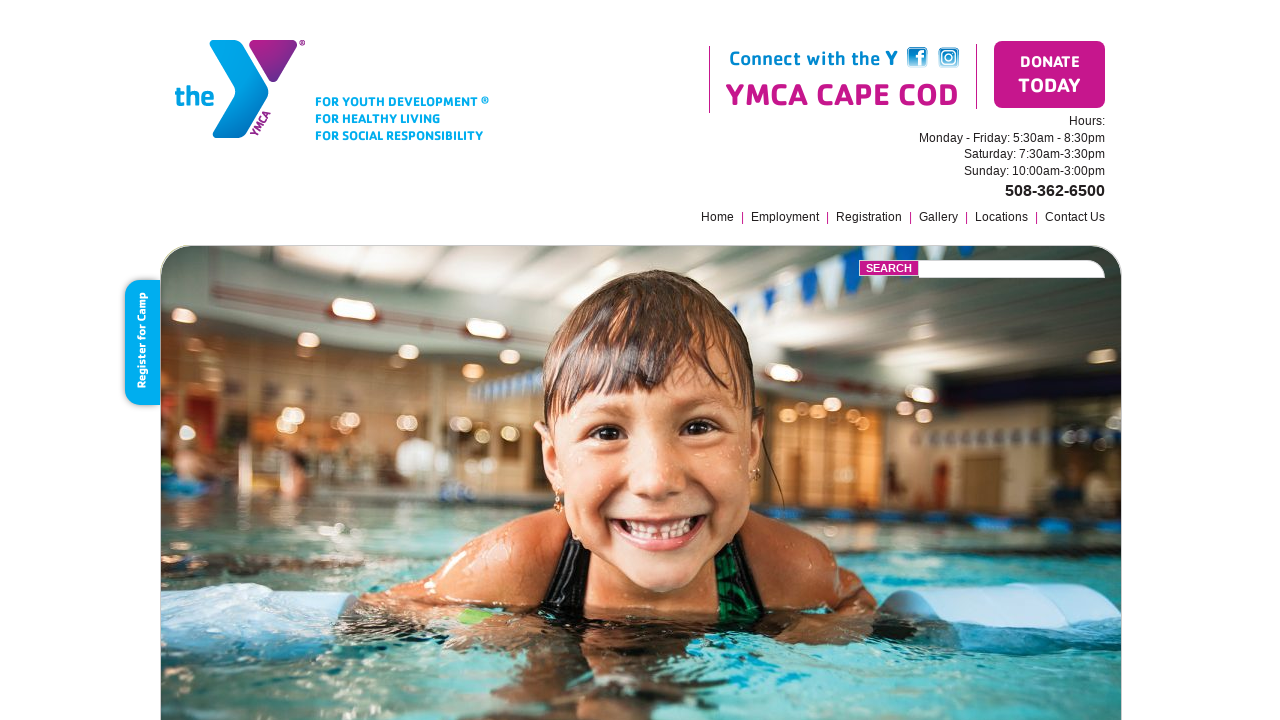

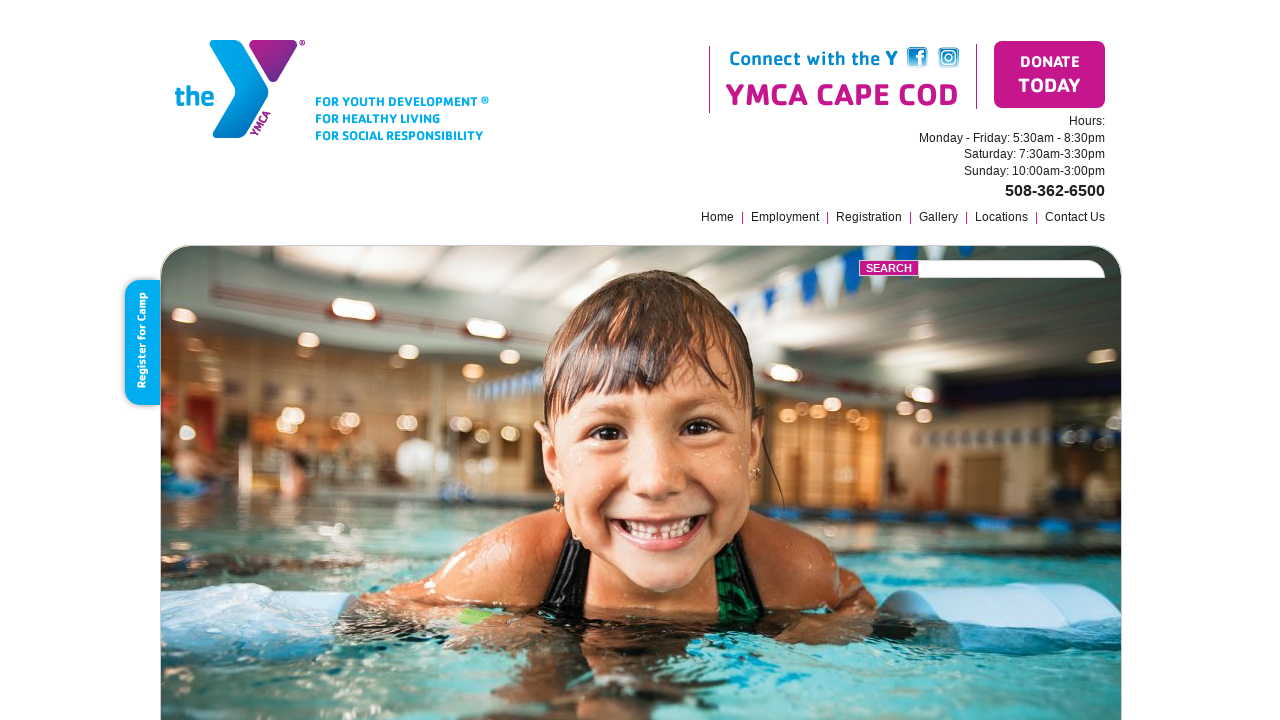